Tests radio button functionality by clicking the first radio button option

Starting URL: https://rahulshettyacademy.com/AutomationPractice/

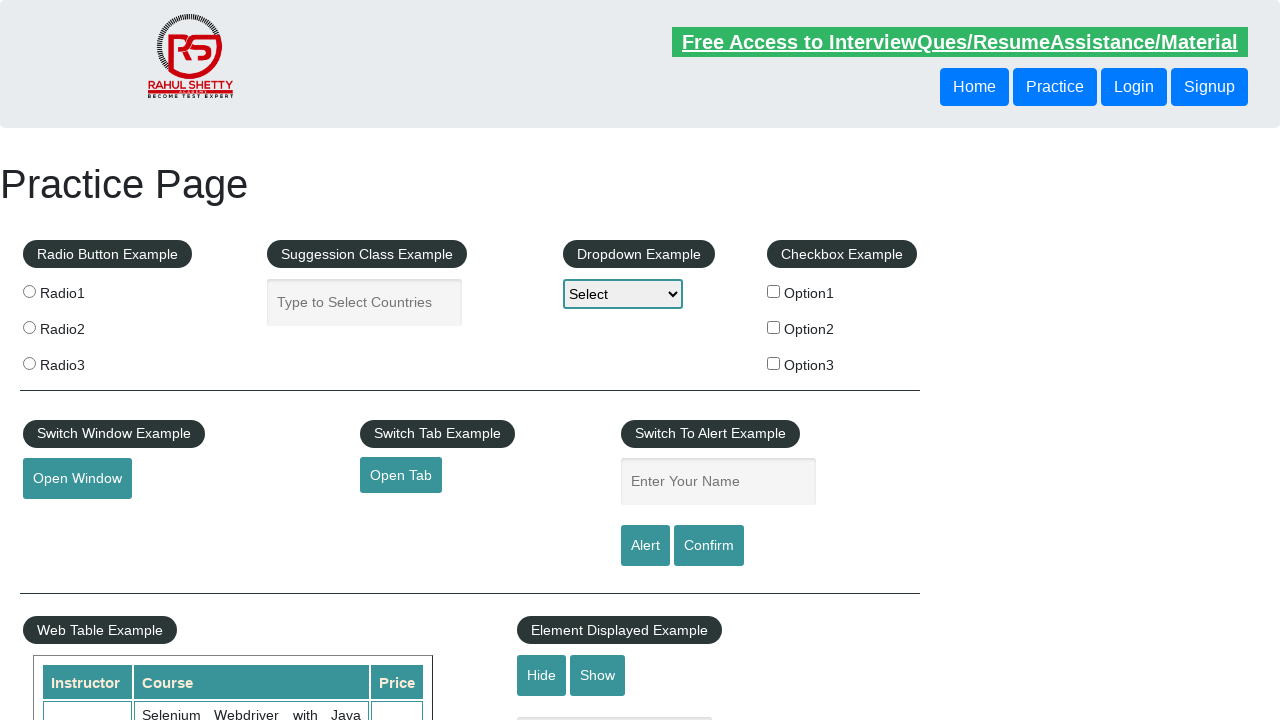

Clicked the first radio button option (radio1) at (29, 291) on xpath=//input[@value='radio1']
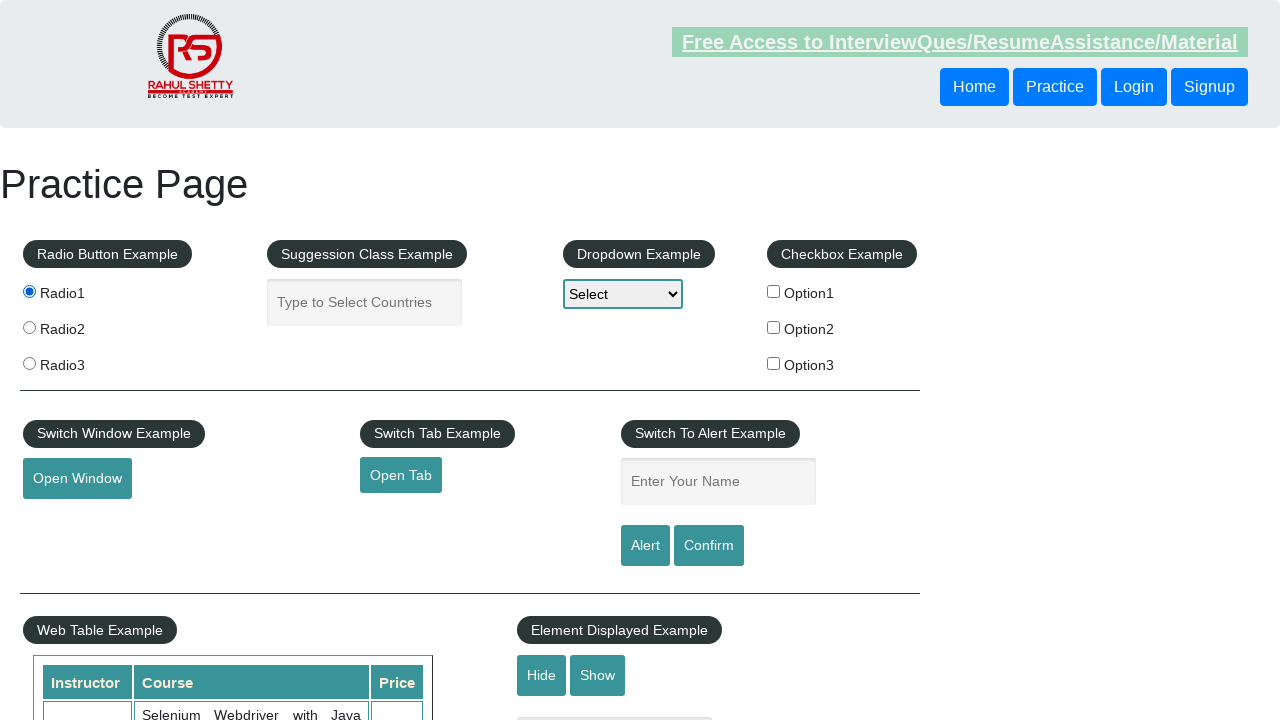

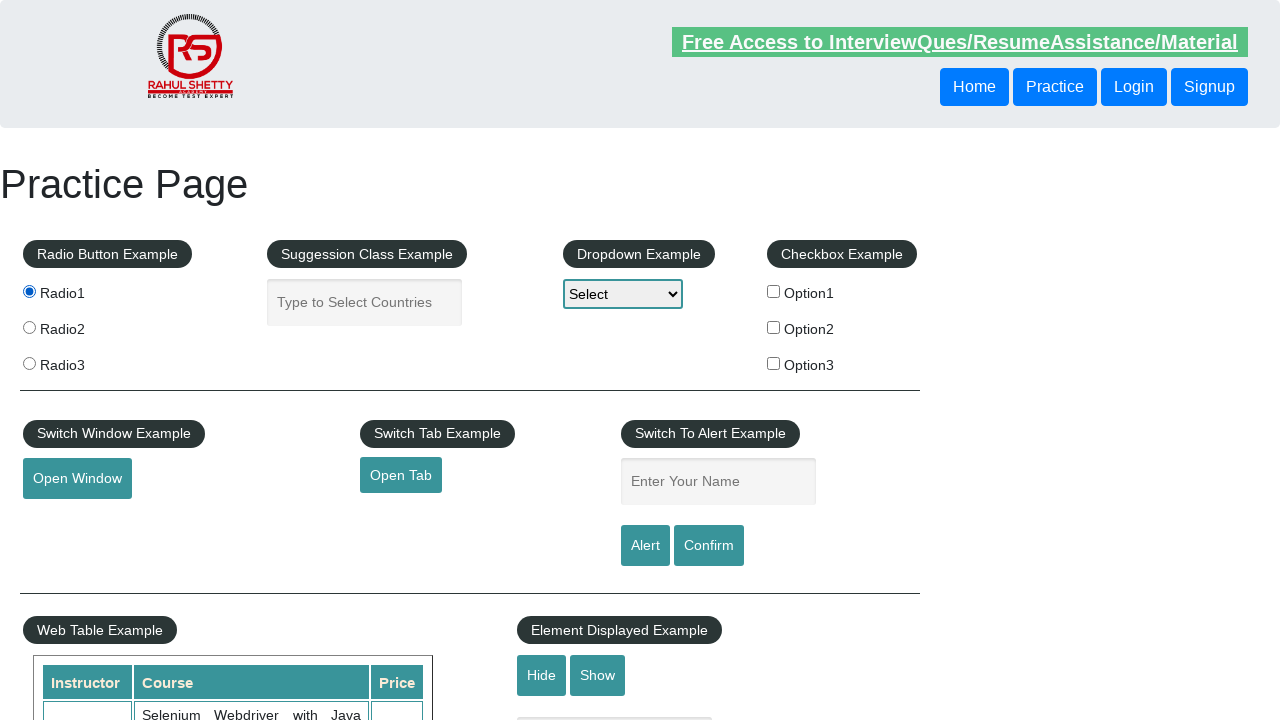